Tests alert handling functionality by clicking a button that triggers a delayed alert and then accepting it

Starting URL: https://demoqa.com/alerts

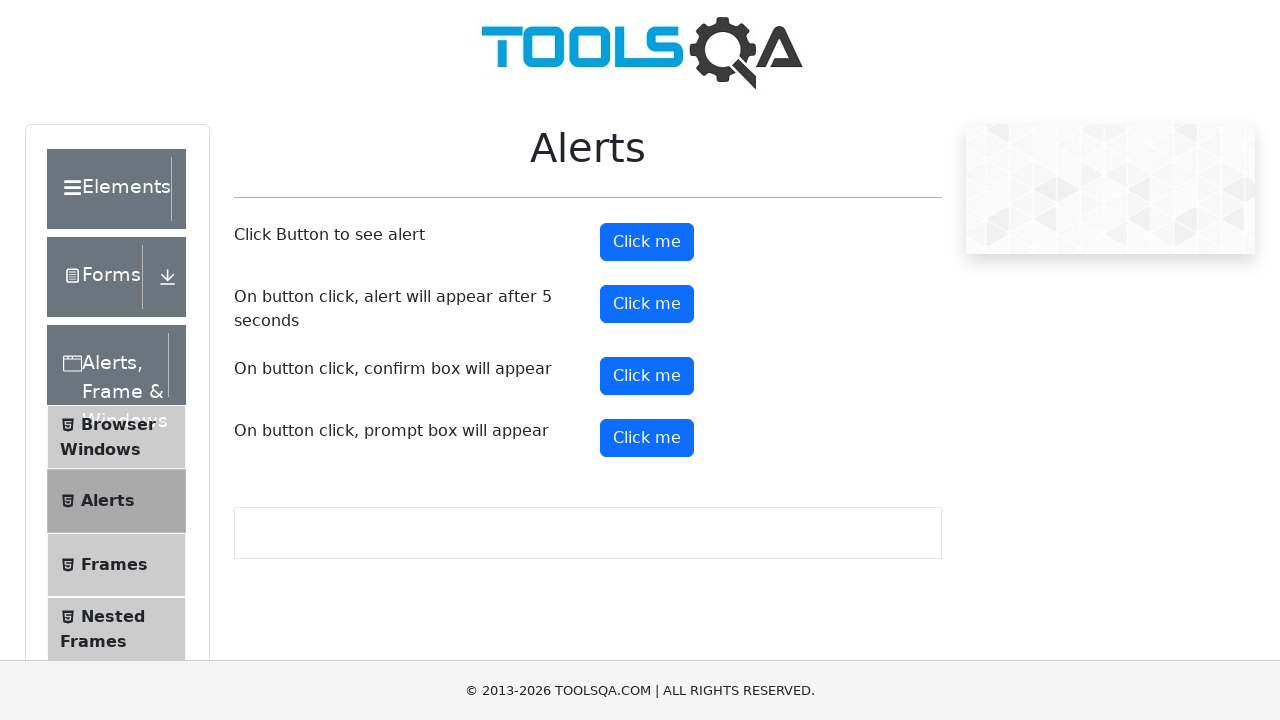

Clicked button to trigger delayed alert at (647, 304) on button#timerAlertButton
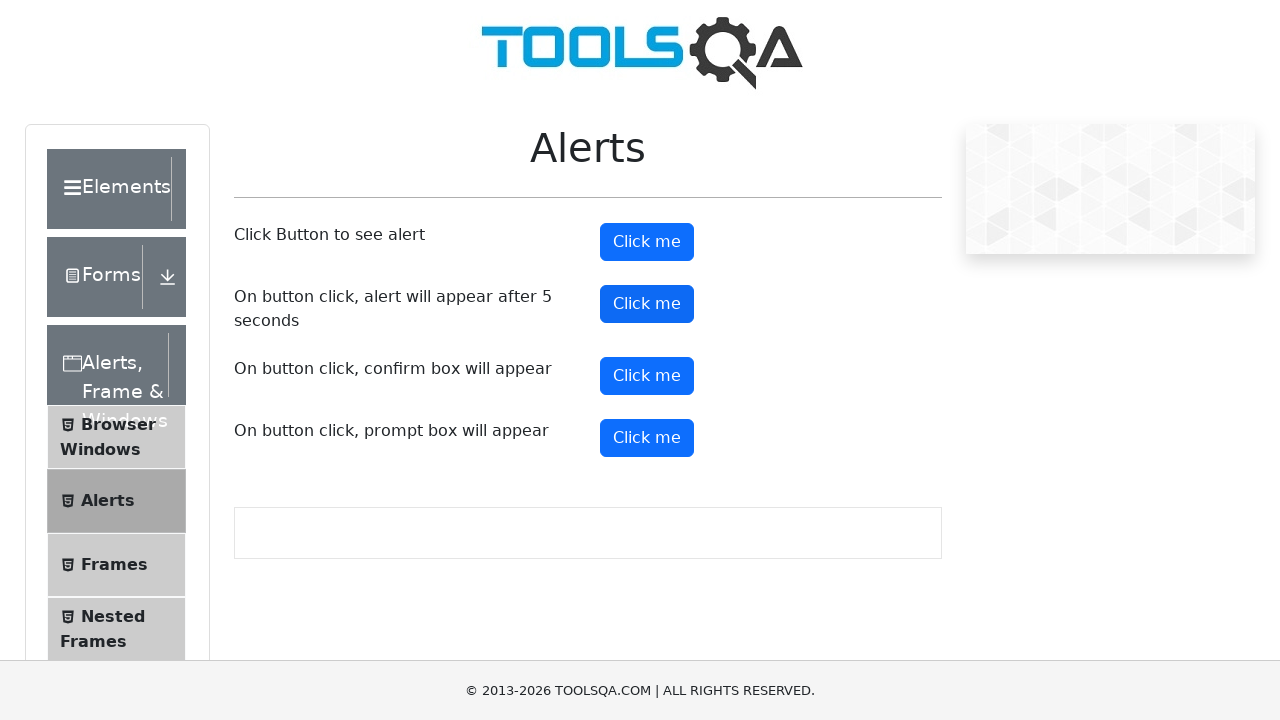

Waited 5 seconds for alert to appear
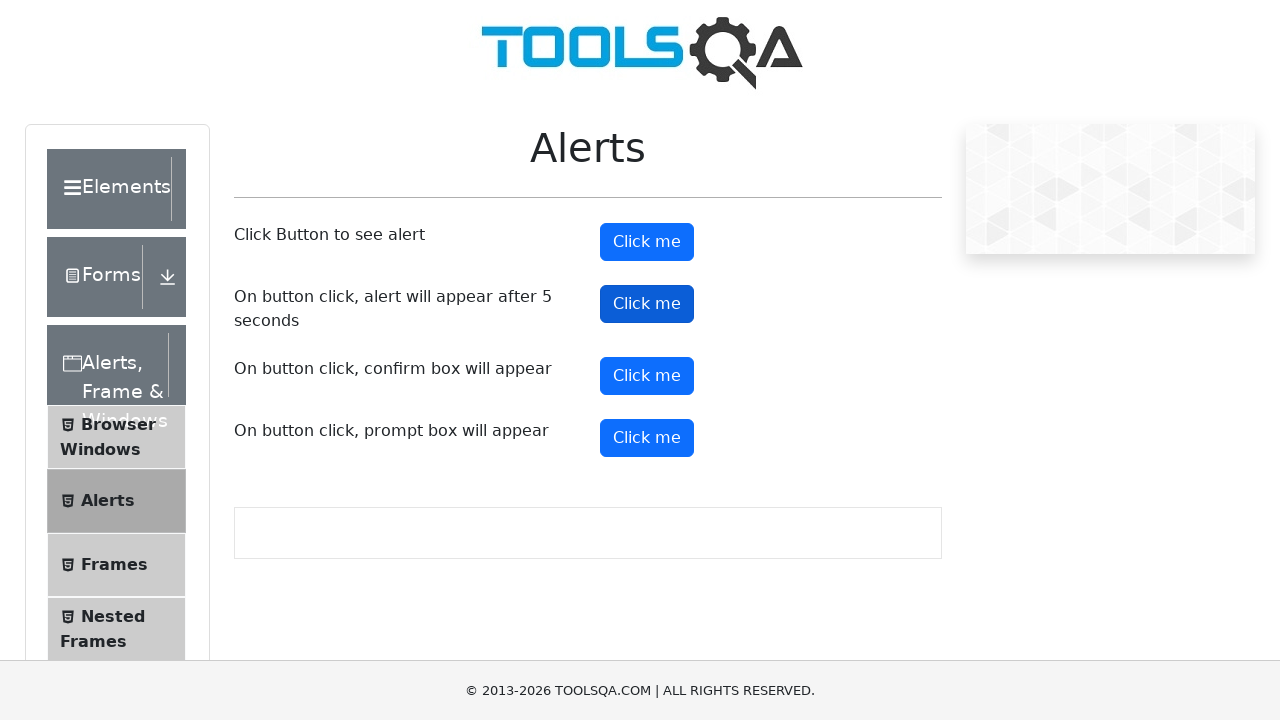

Set up dialog handler to accept alert
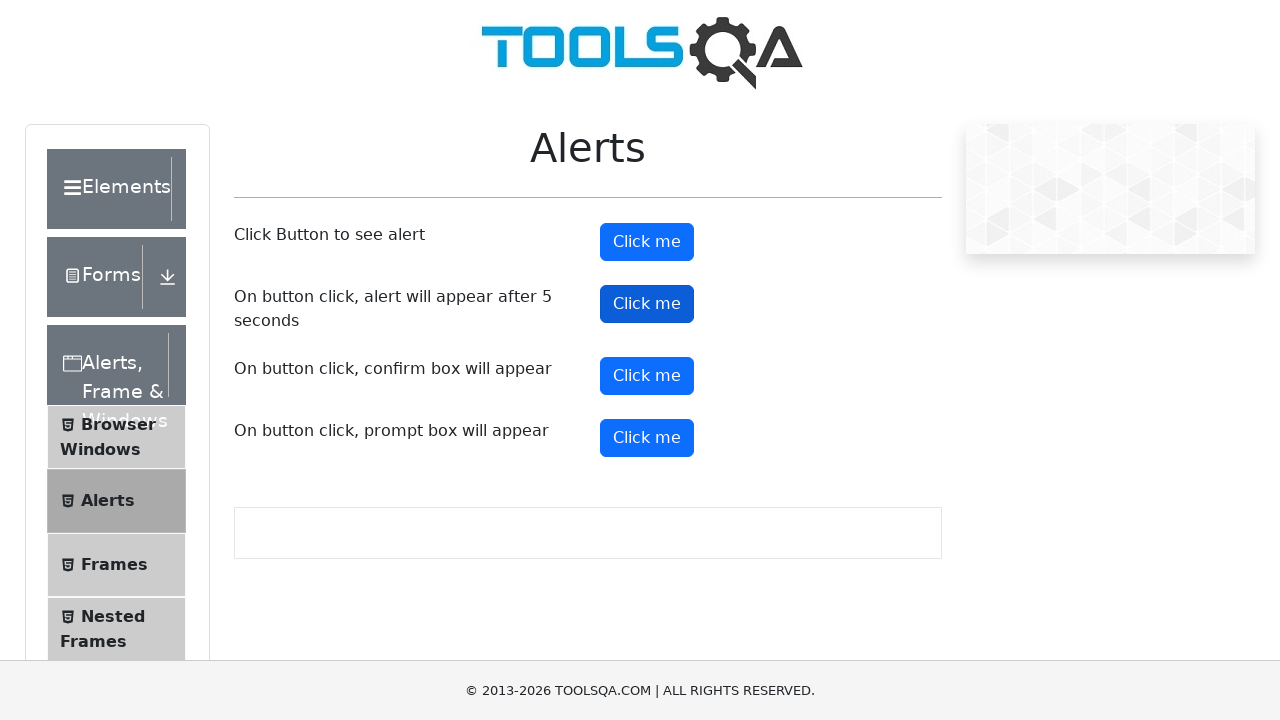

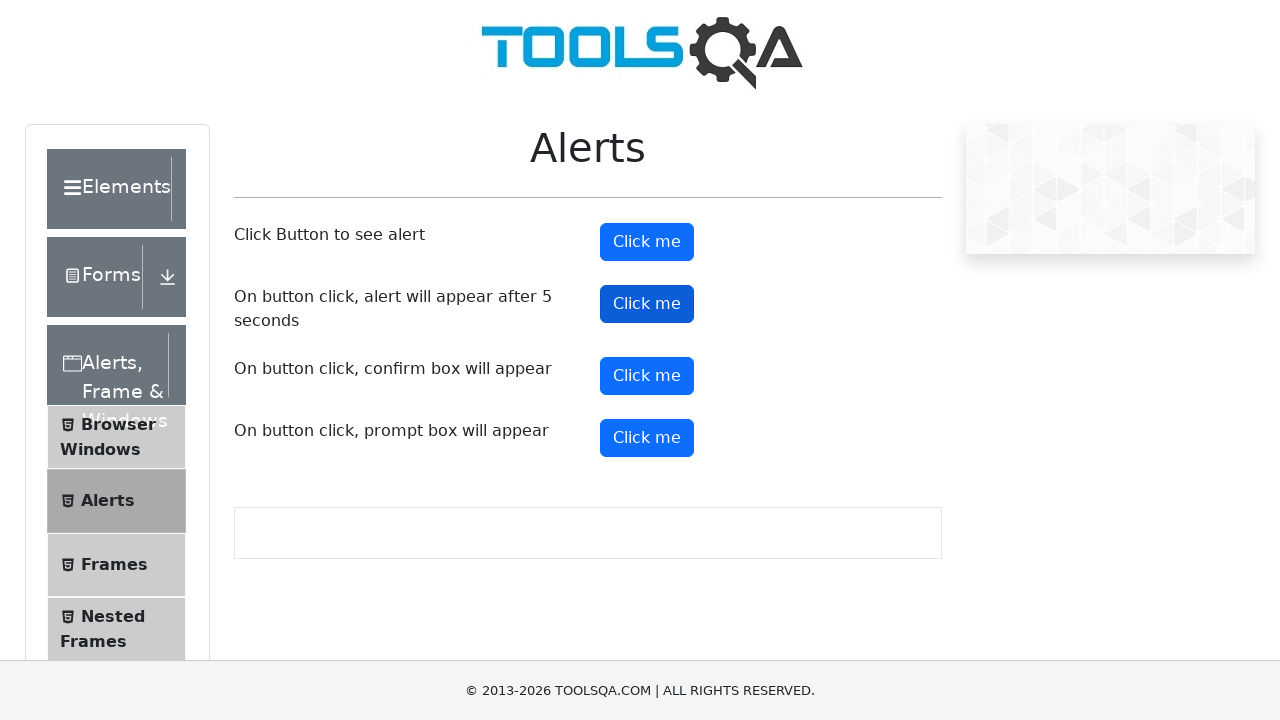